Navigates to Steam login page, waits for the logo element to exist, then clears all browser cookies.

Starting URL: https://store.steampowered.com/login/?redir=&redir_ssl=1

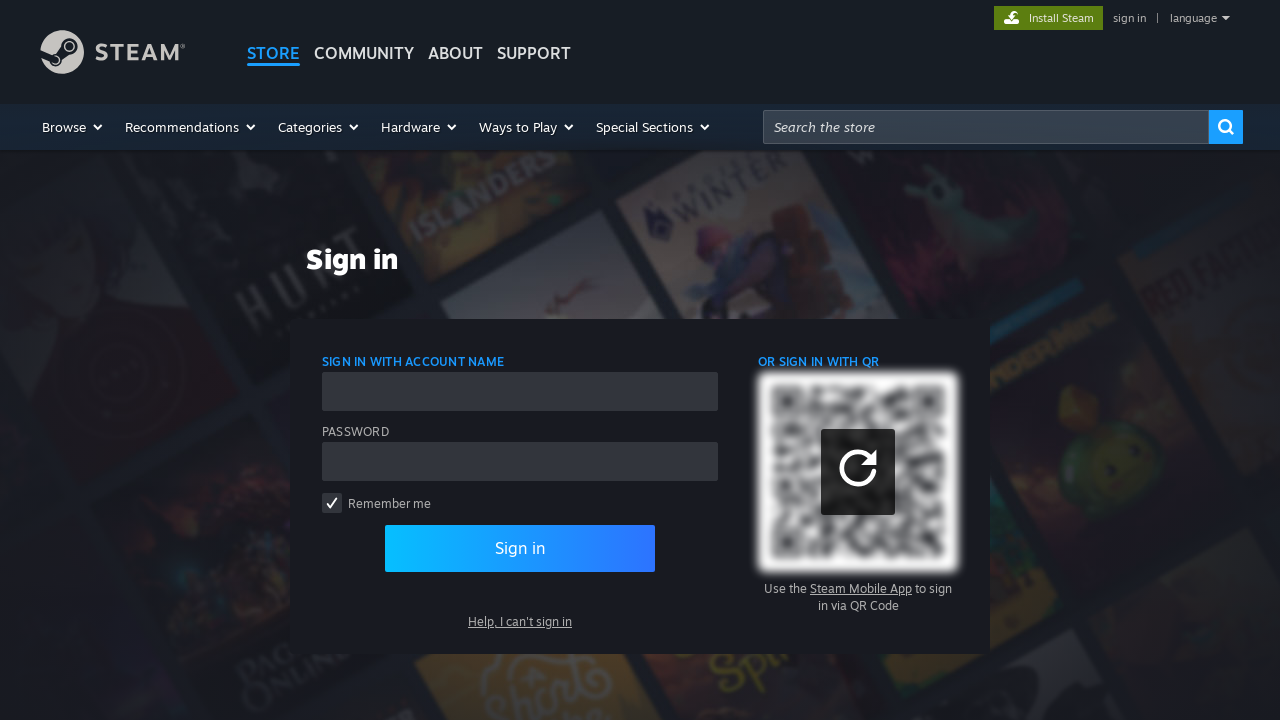

Navigated to Steam login page
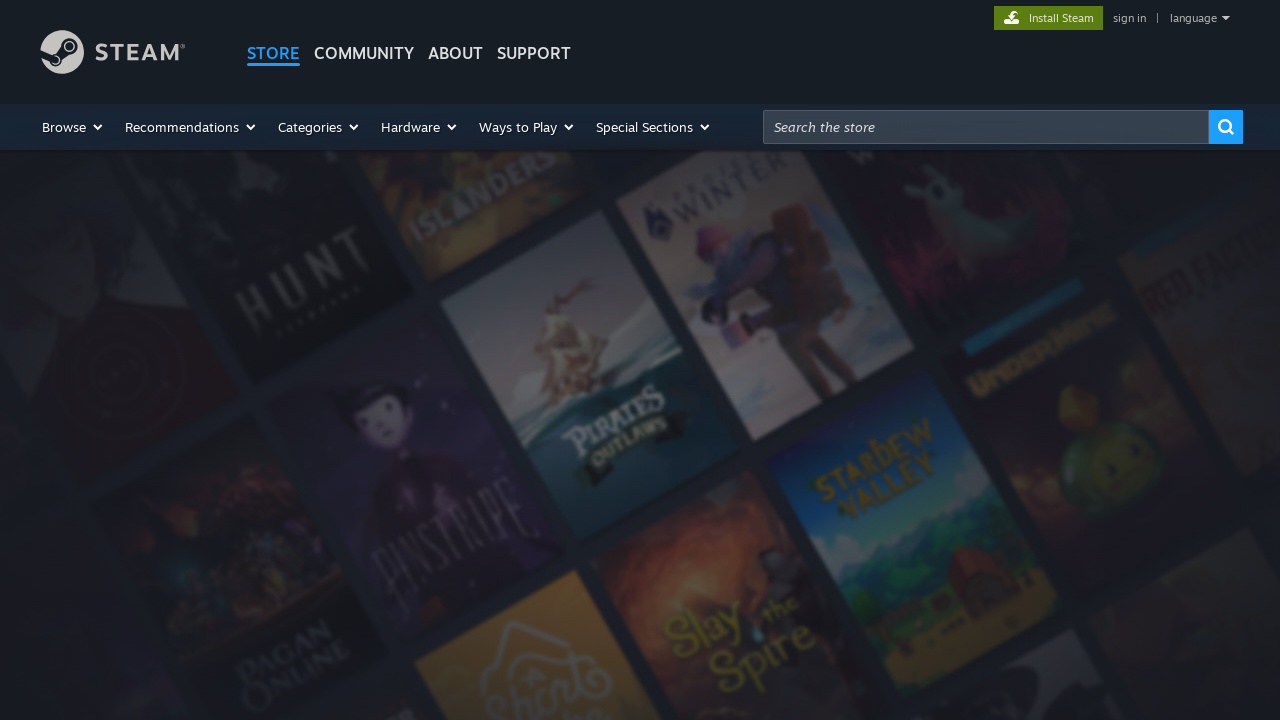

Steam logo element loaded
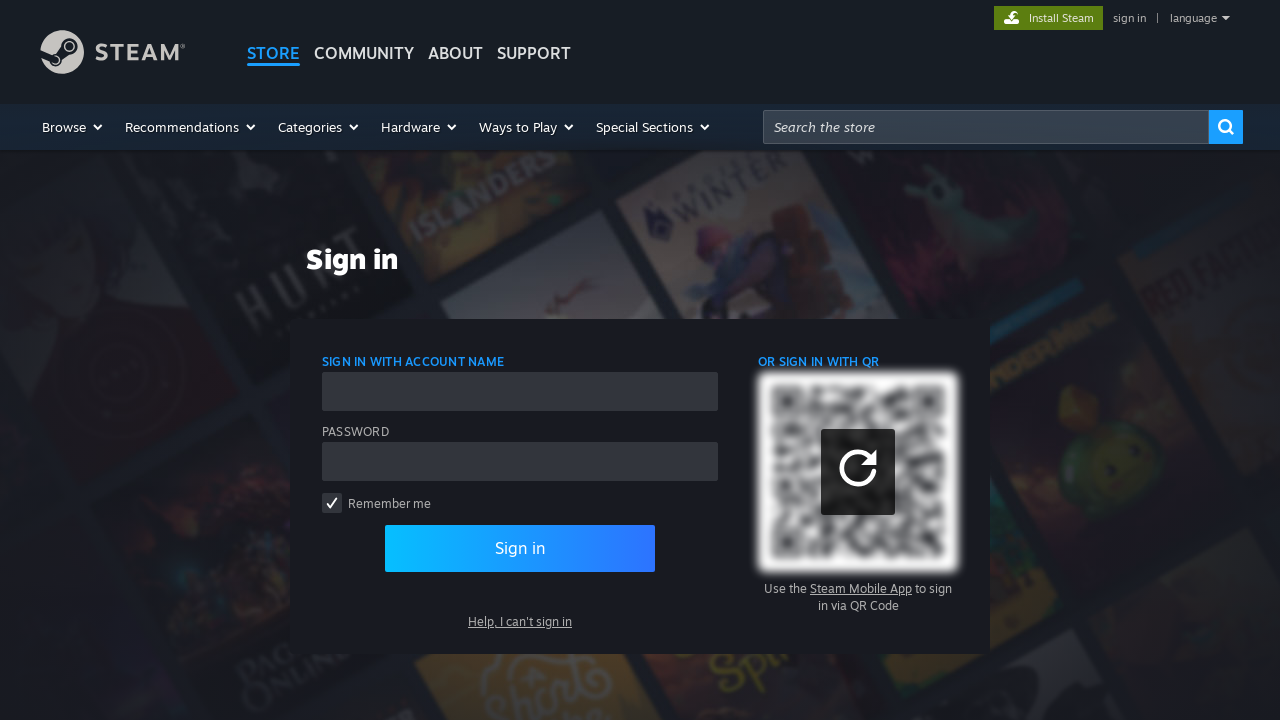

Cleared all browser cookies
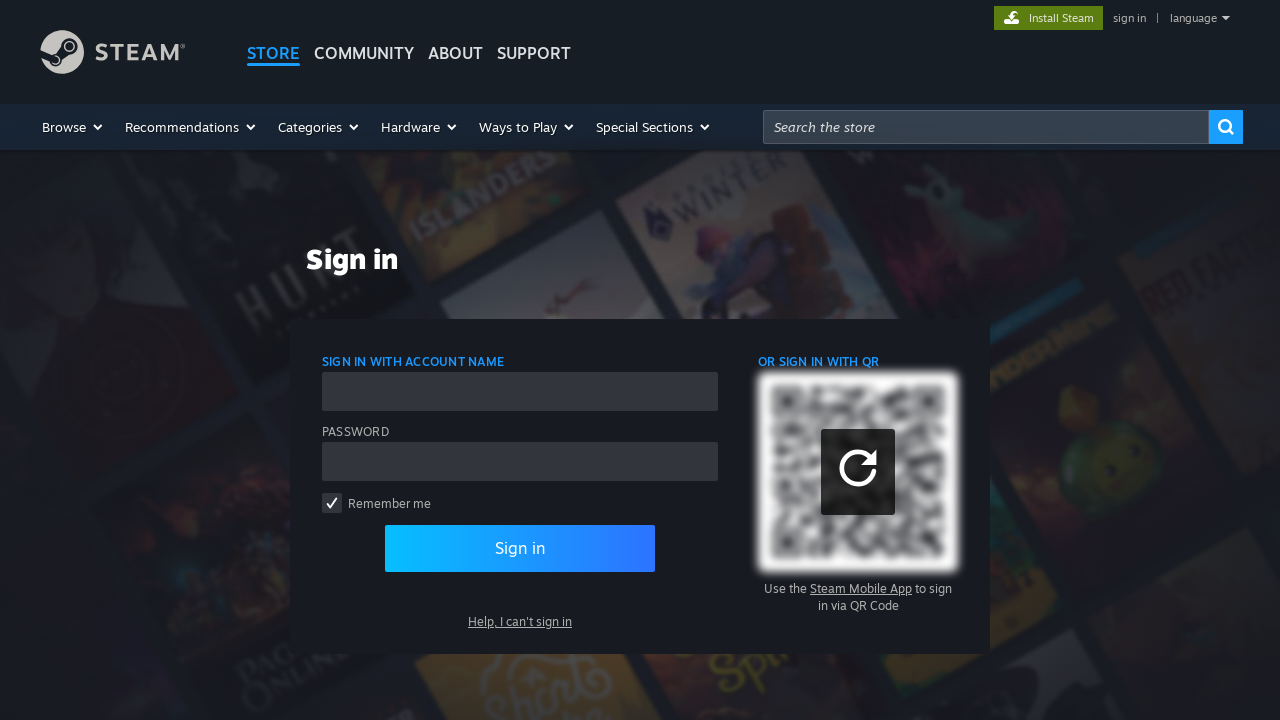

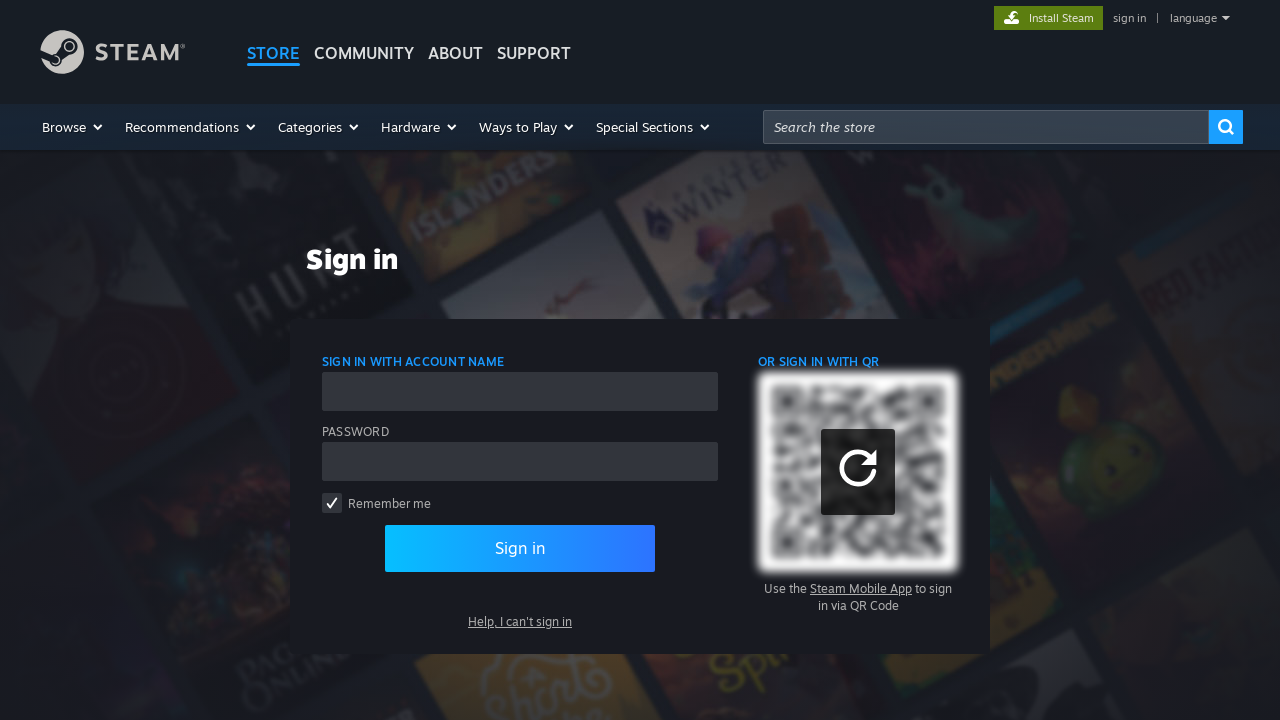